Navigates to a Stepik lesson page, executes JavaScript to change title and show alert, fills a textarea field, and clicks the submit button

Starting URL: https://stepik.org/lesson/25969/step/12

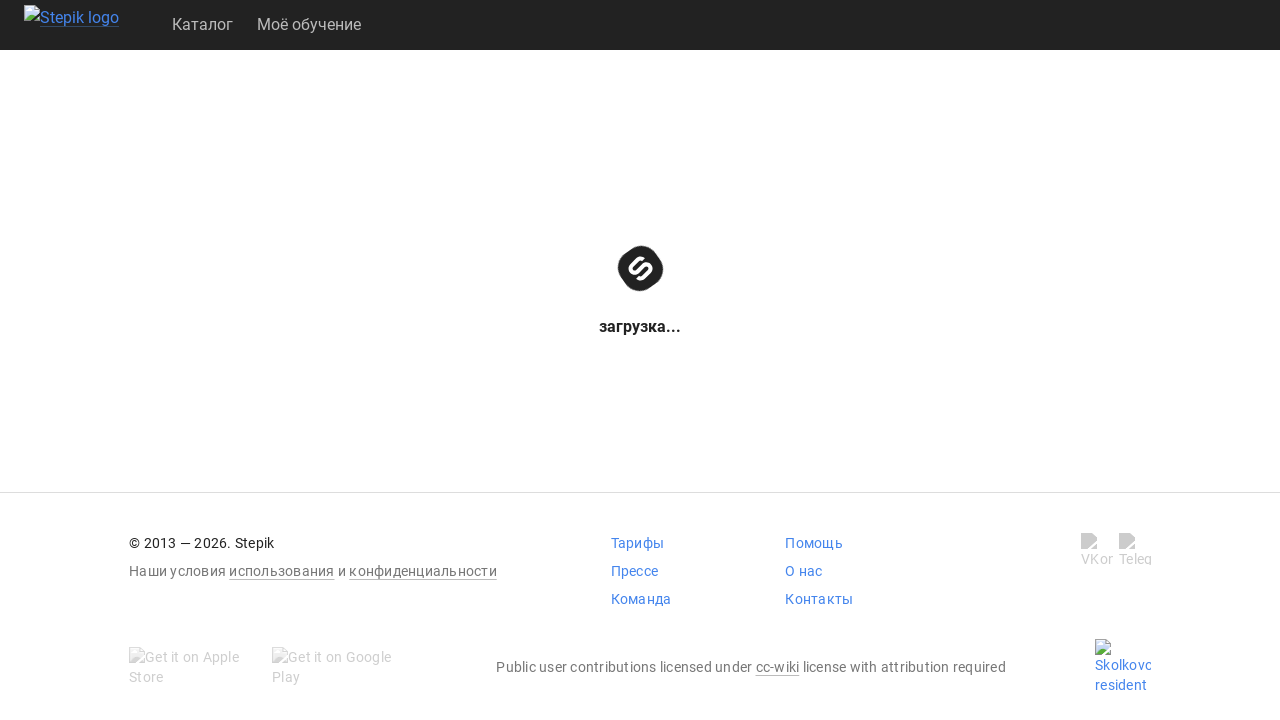

Waited for page to load (networkidle)
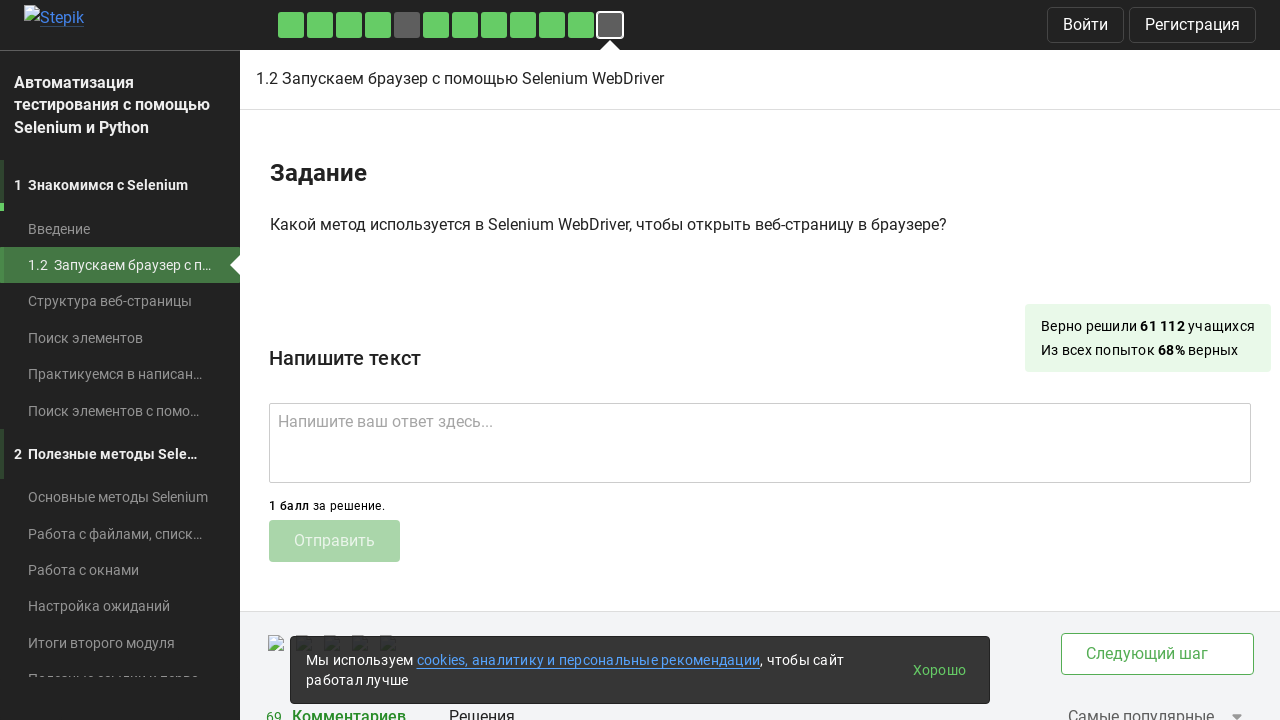

Executed JavaScript to change title and show alert
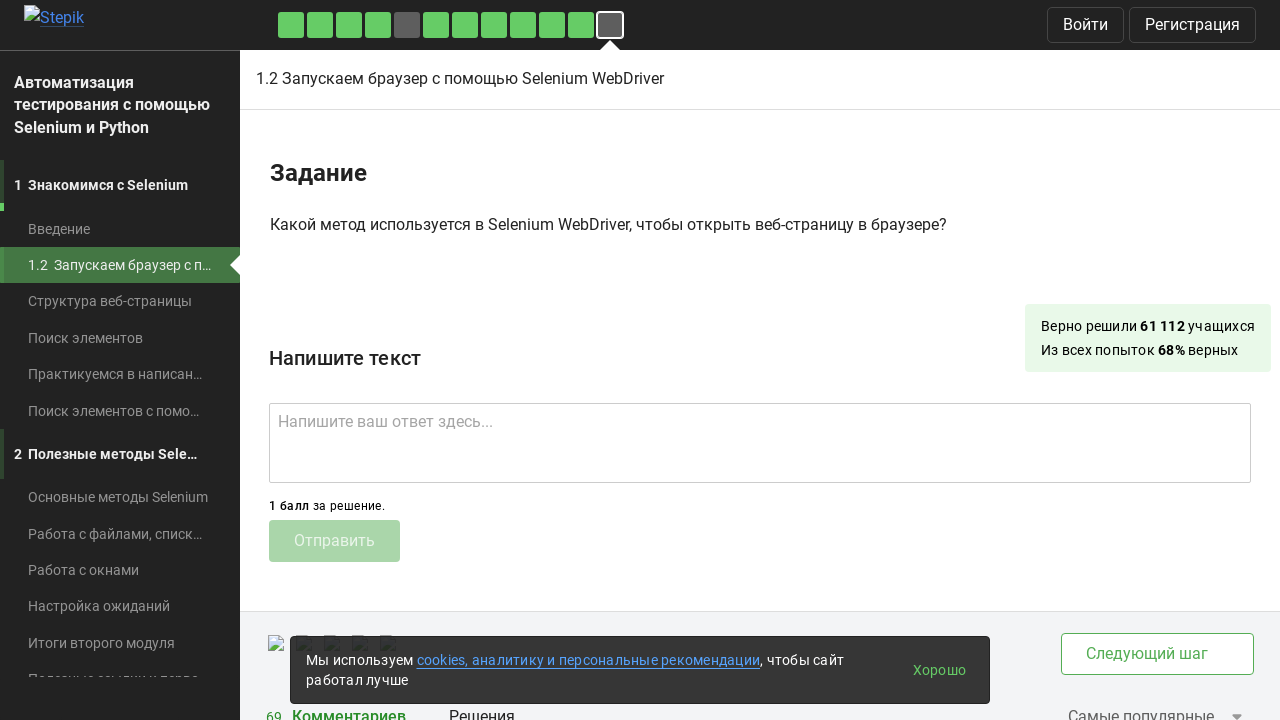

Set up dialog handler to dismiss alerts
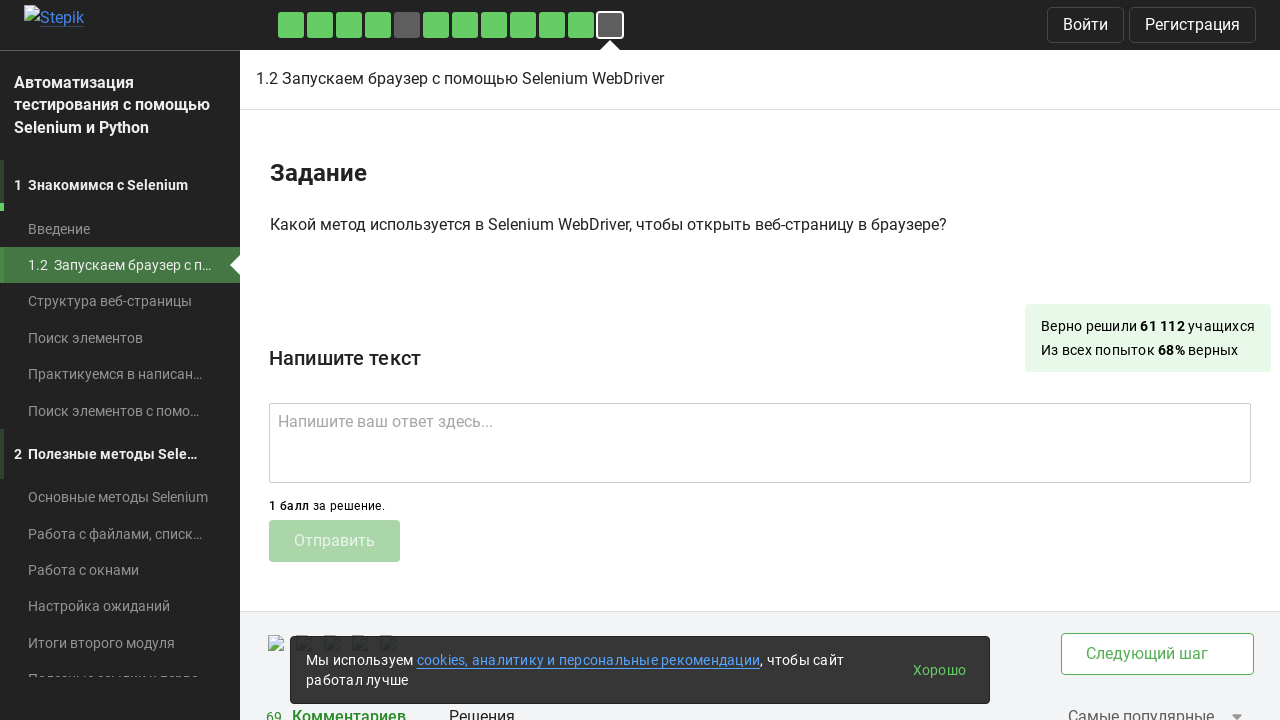

Textarea field appeared
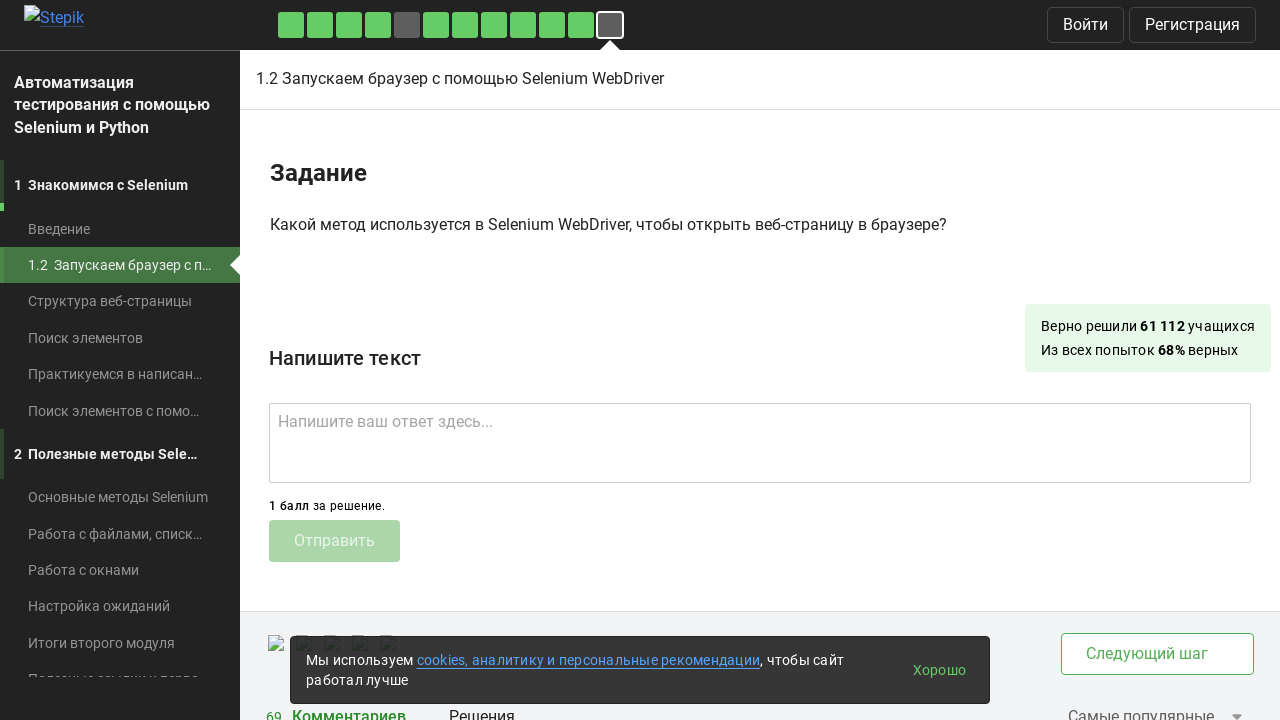

Filled textarea with sample answer on .textarea
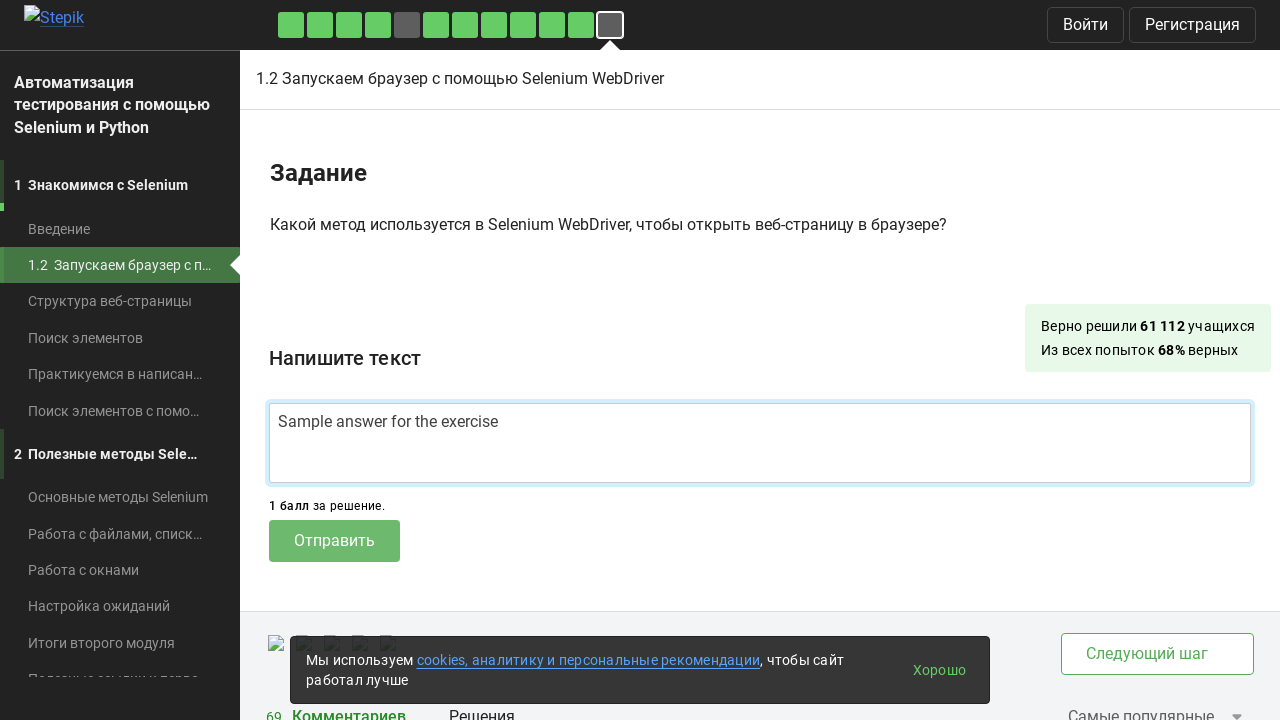

Clicked submit button at (334, 541) on .submit-submission
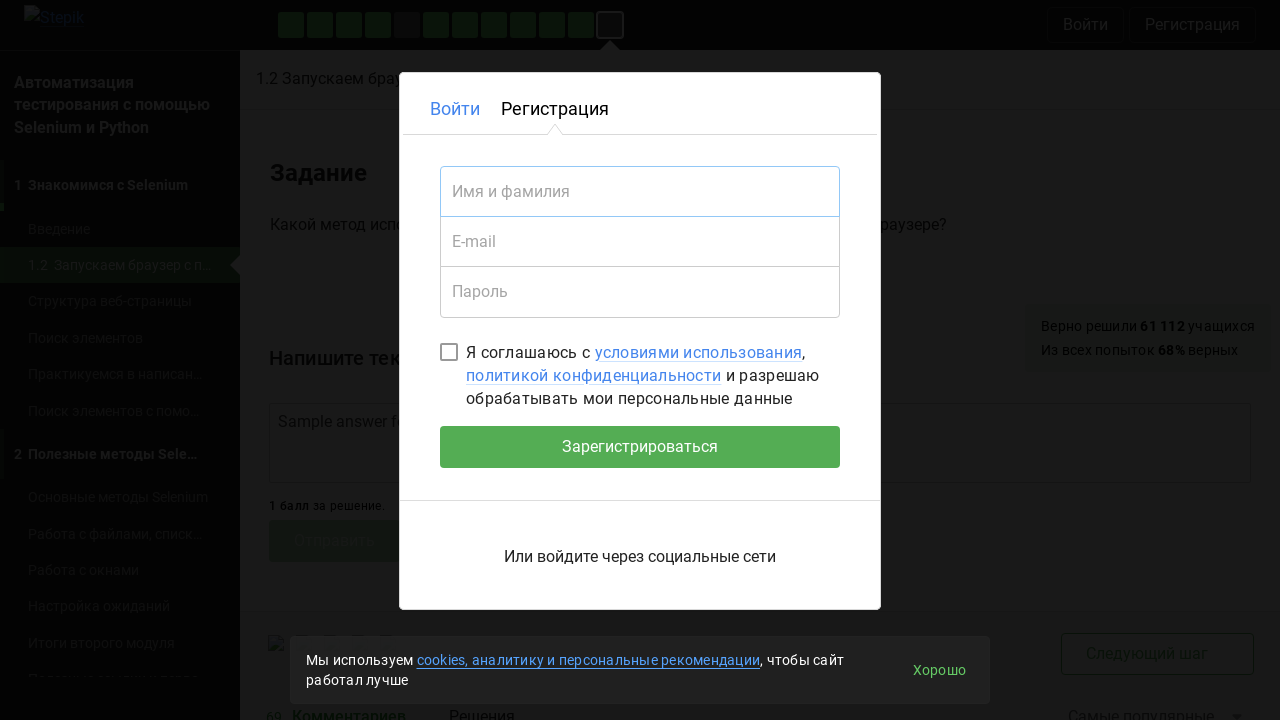

Waited 2 seconds for response
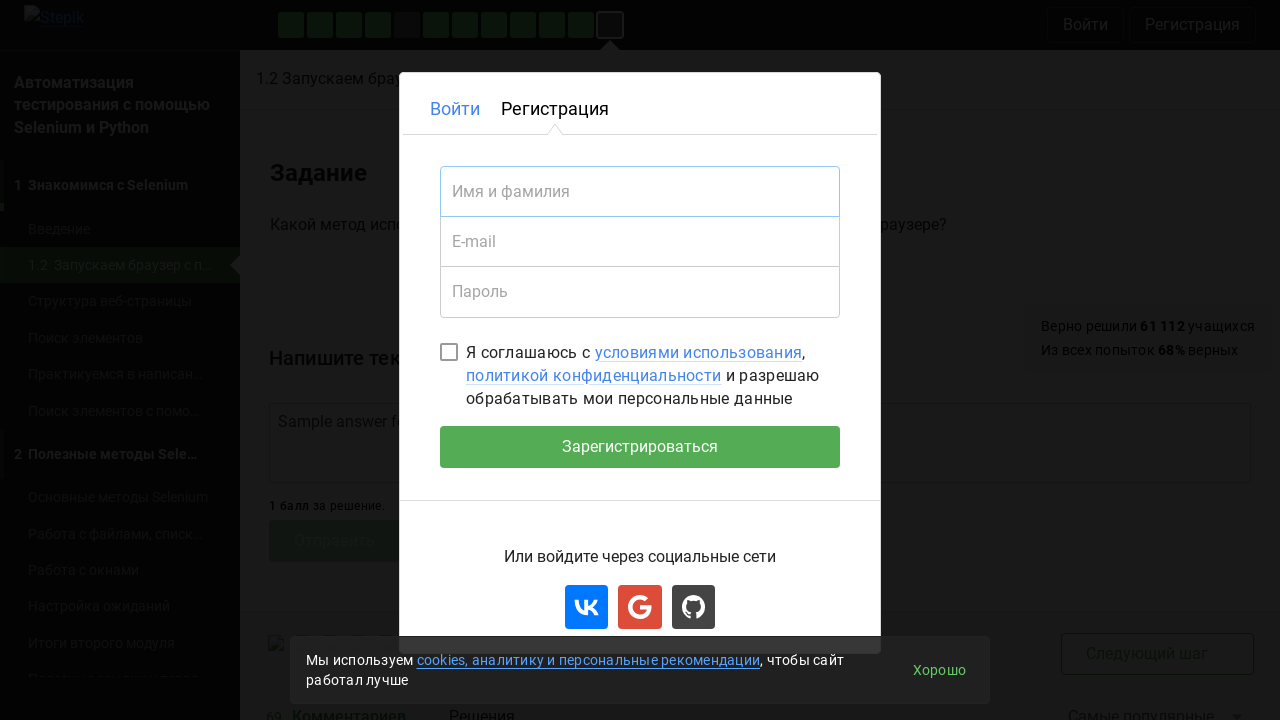

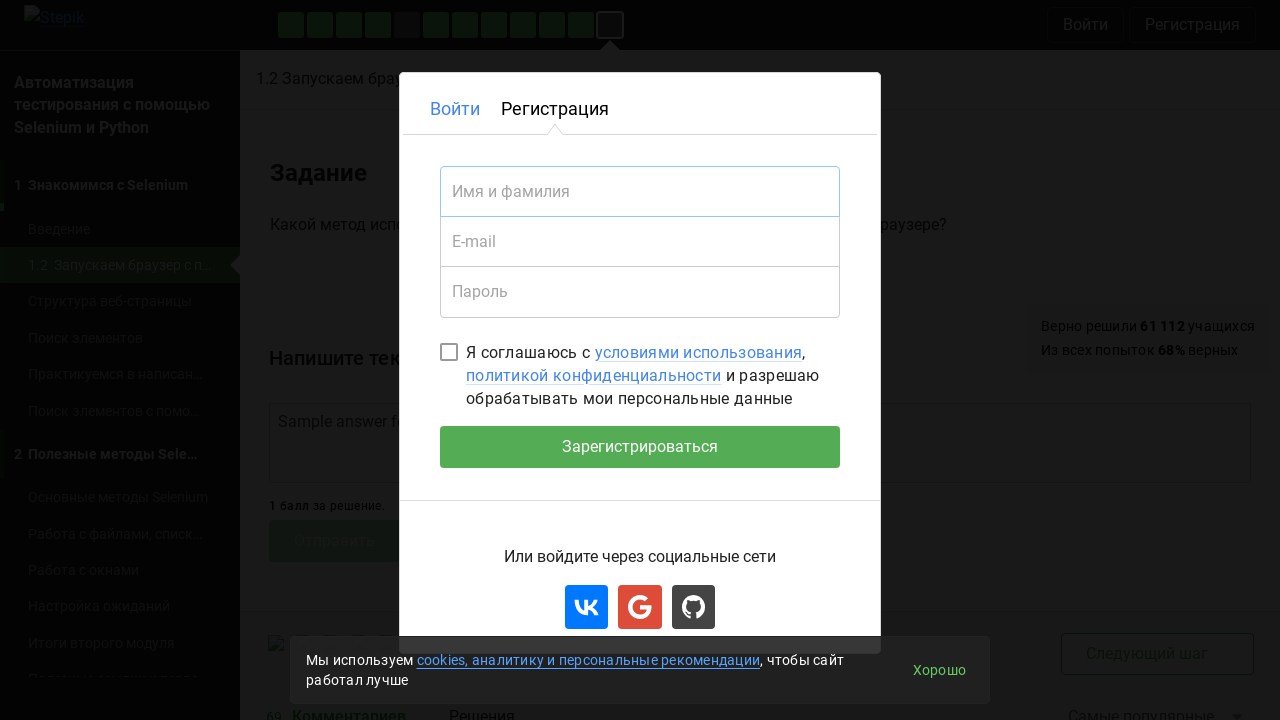